Tests dropdown selection functionality using value, index, and label selection methods on a demo QA site

Starting URL: https://demoqa.com/select-menu

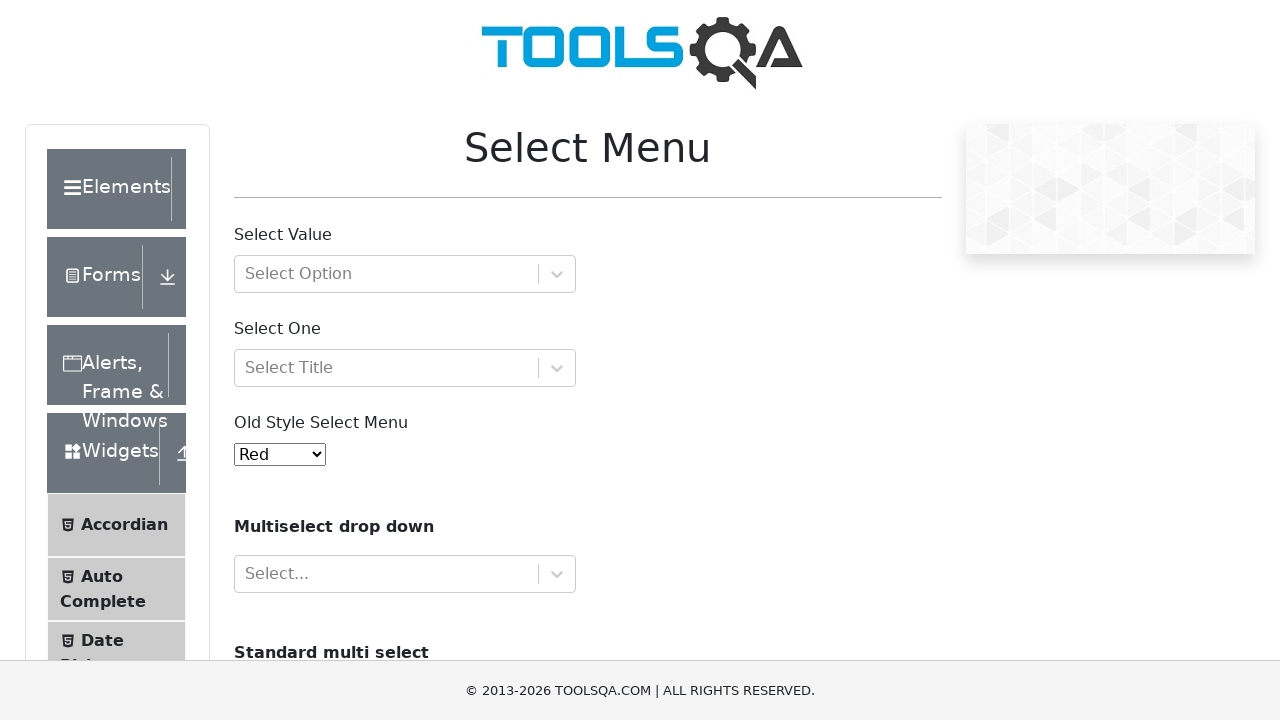

Selected dropdown option by value '4' on xpath=//select[@id='oldSelectMenu']
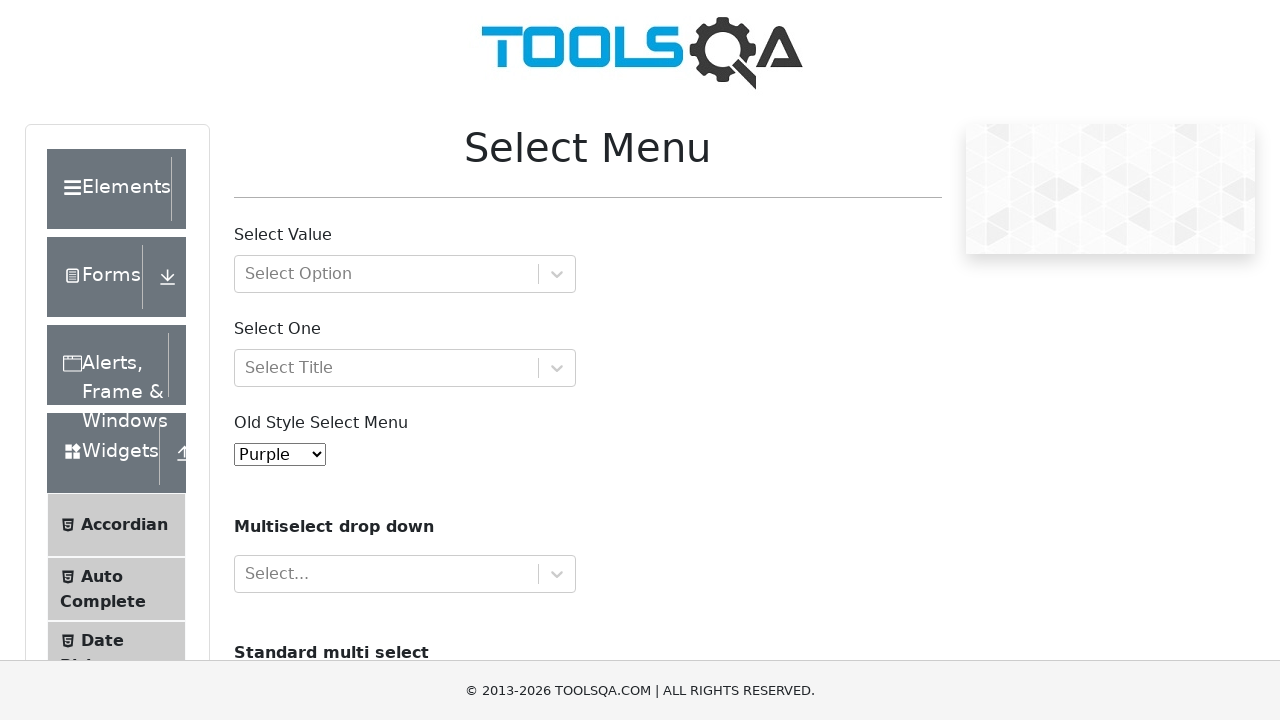

Selected dropdown option by index 6 on xpath=//select[@id='oldSelectMenu']
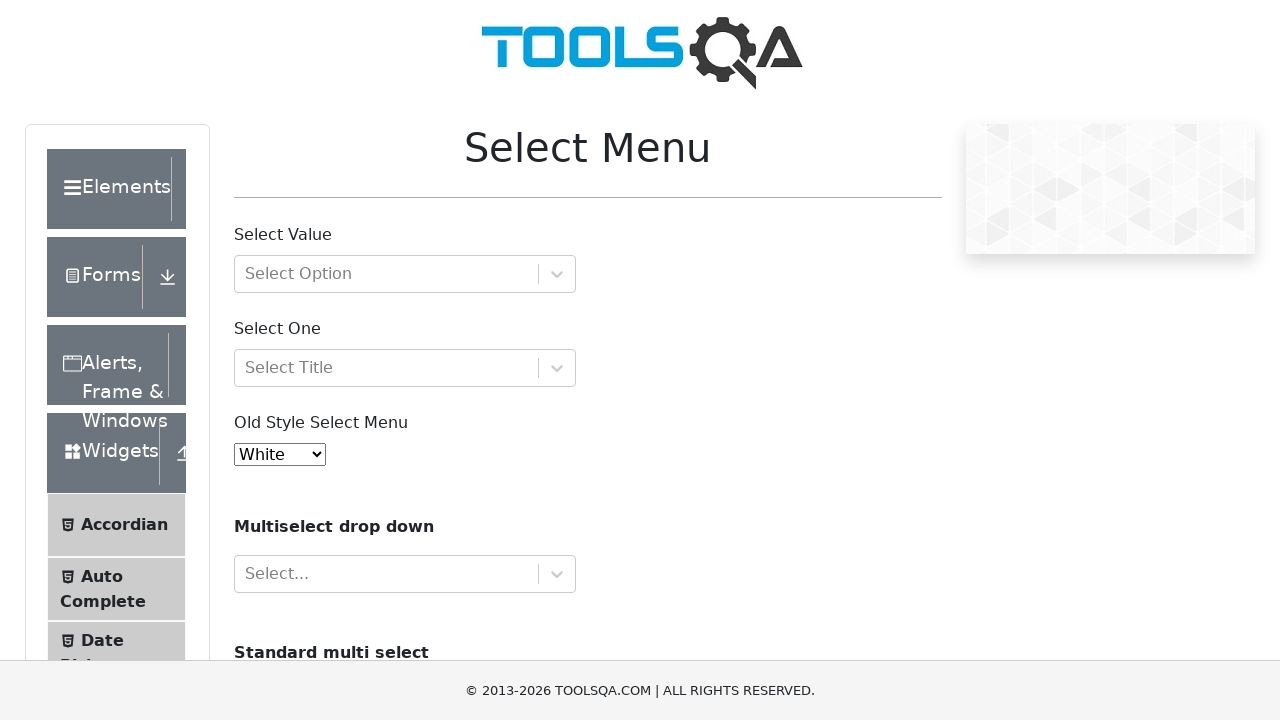

Selected dropdown option by label 'Aqua' on xpath=//select[@id='oldSelectMenu']
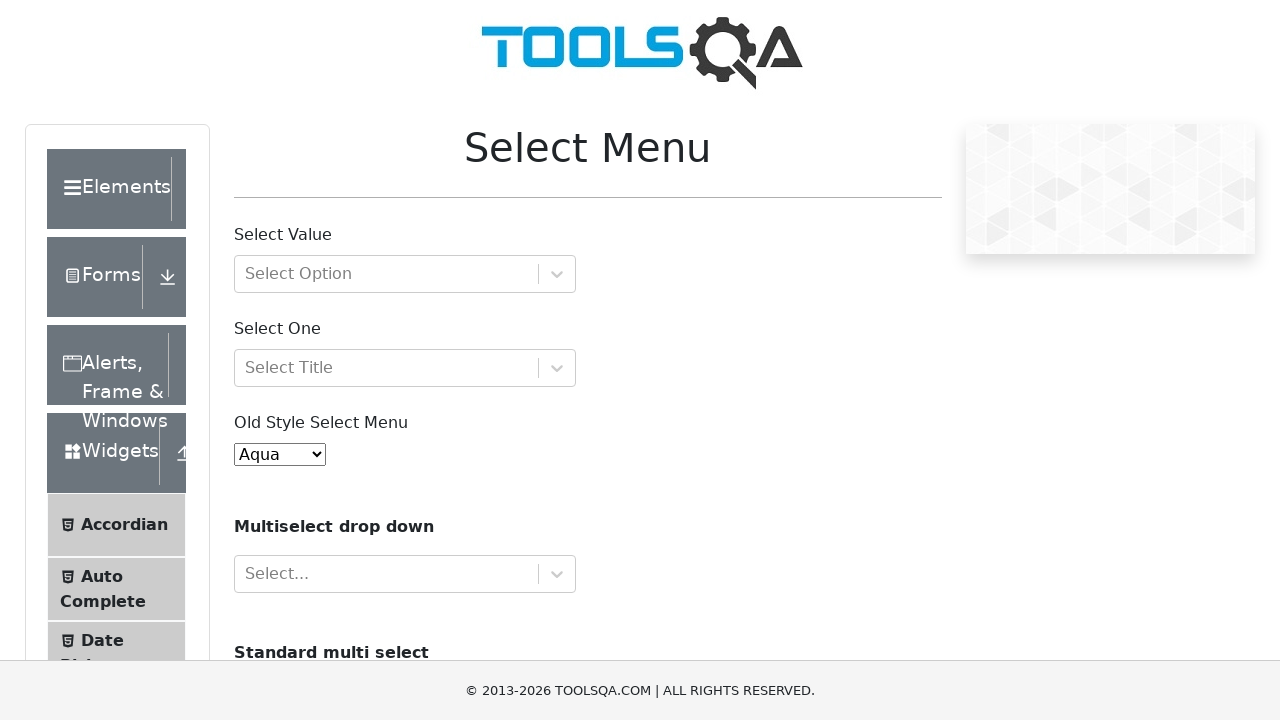

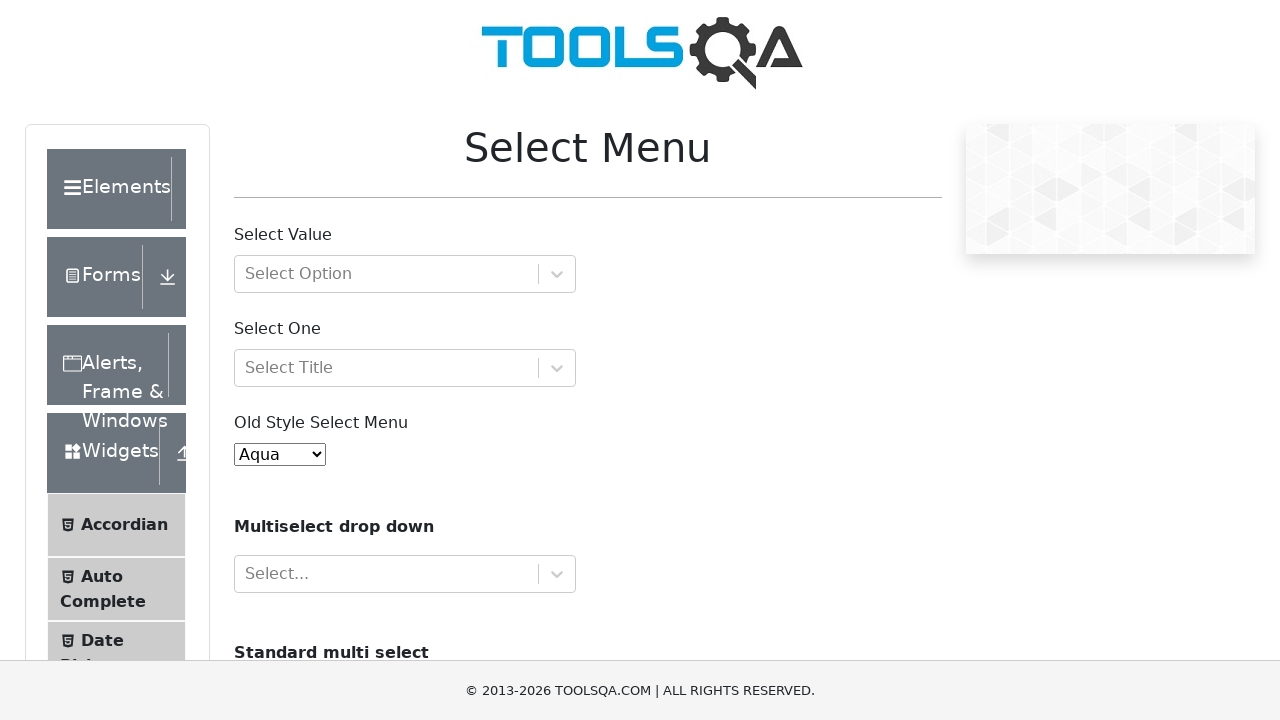